Tests navigation through Python.org by clicking on the Downloads menu and selecting the second download option

Starting URL: https://www.python.org/

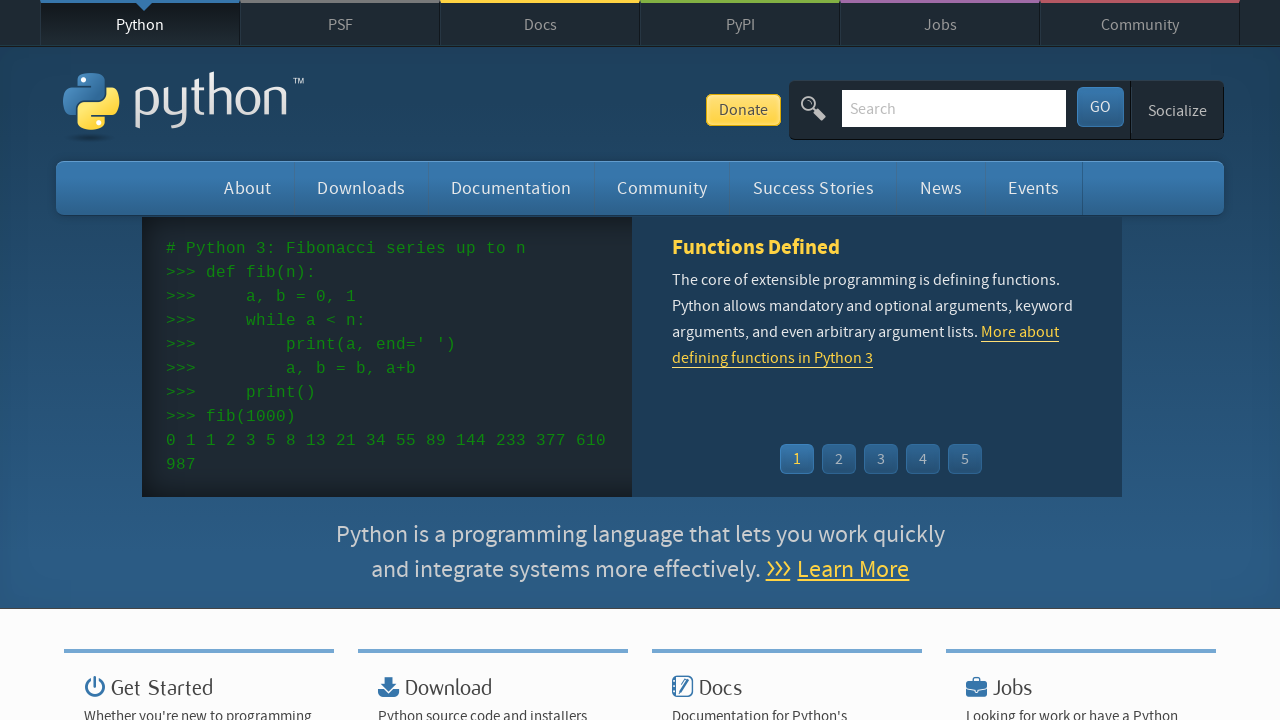

Clicked on the Downloads link in the navigation at (361, 188) on #downloads > a:nth-child(1)
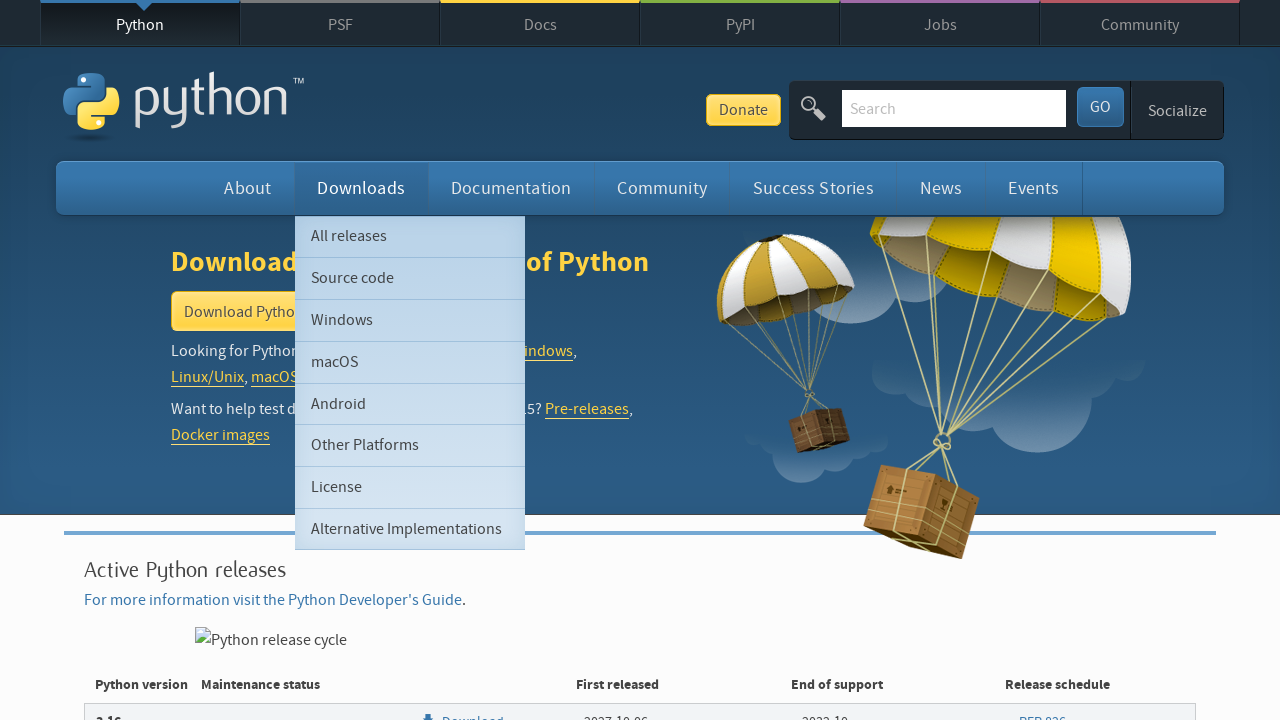

Clicked on the second item in the downloads dropdown menu at (410, 278) on #downloads > ul:nth-child(2) > li:nth-child(2) > a:nth-child(1)
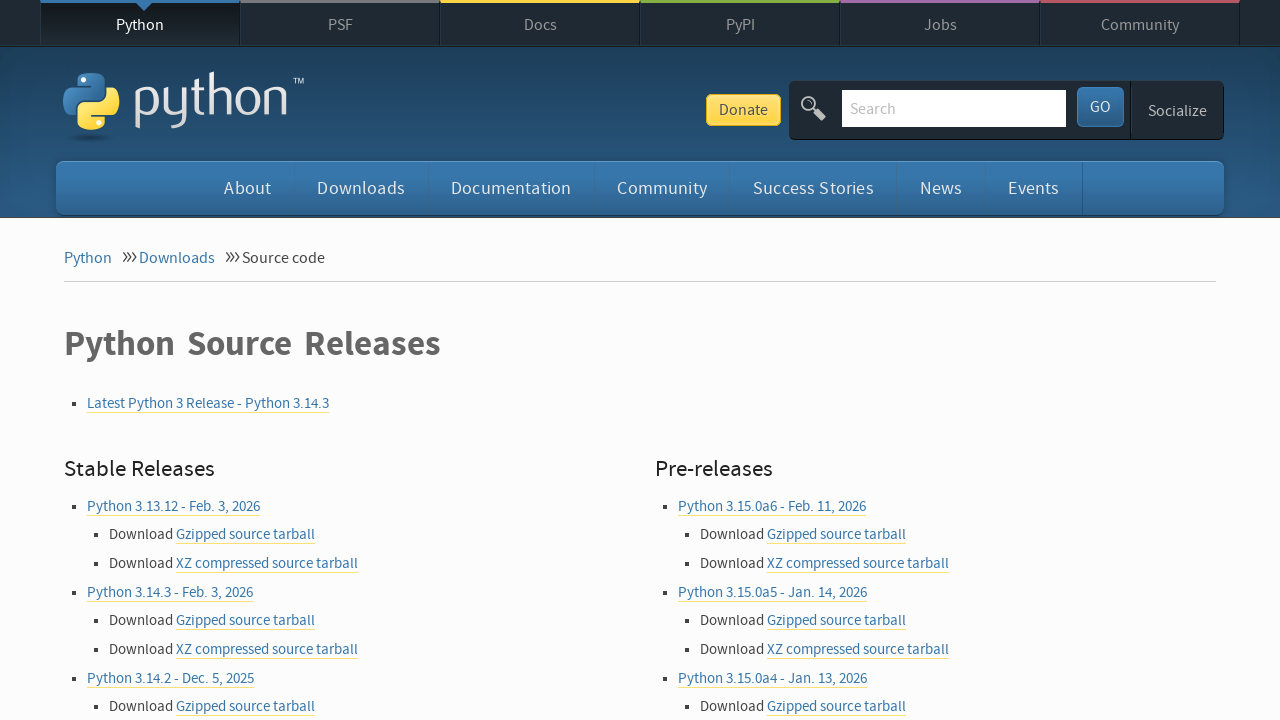

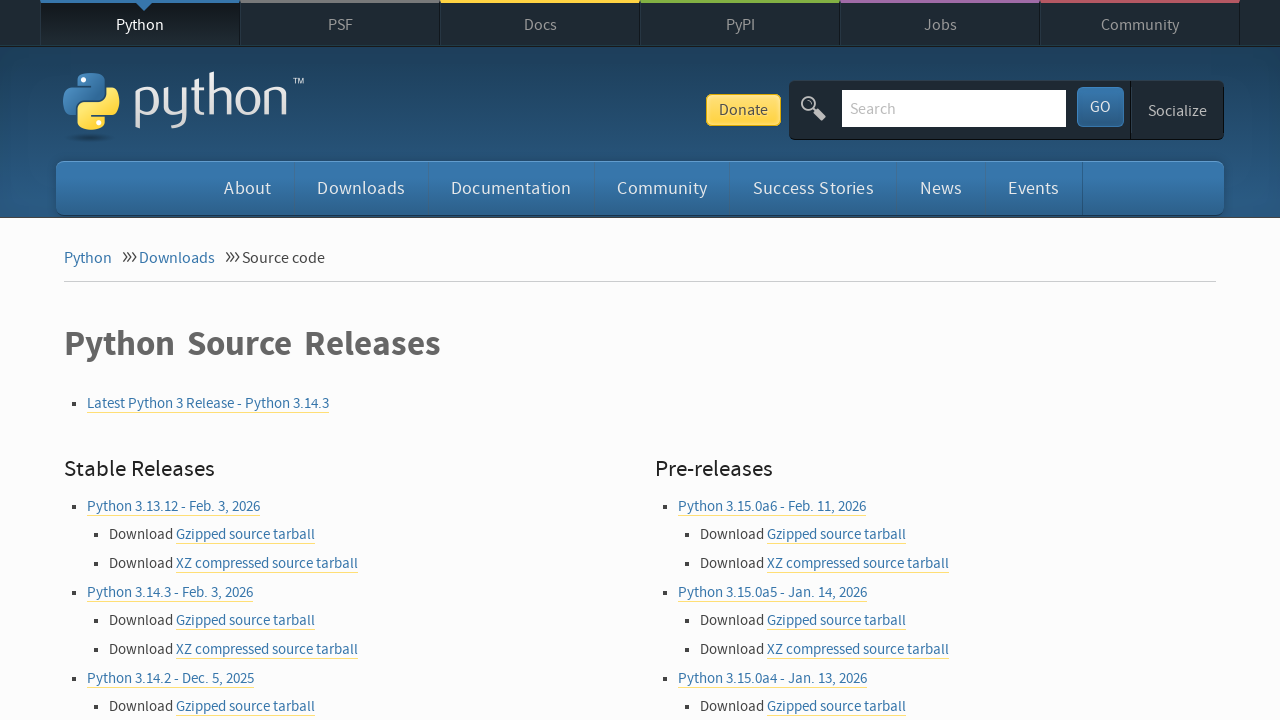